Tests unmarking completed todo items by unchecking their checkboxes.

Starting URL: https://demo.playwright.dev/todomvc

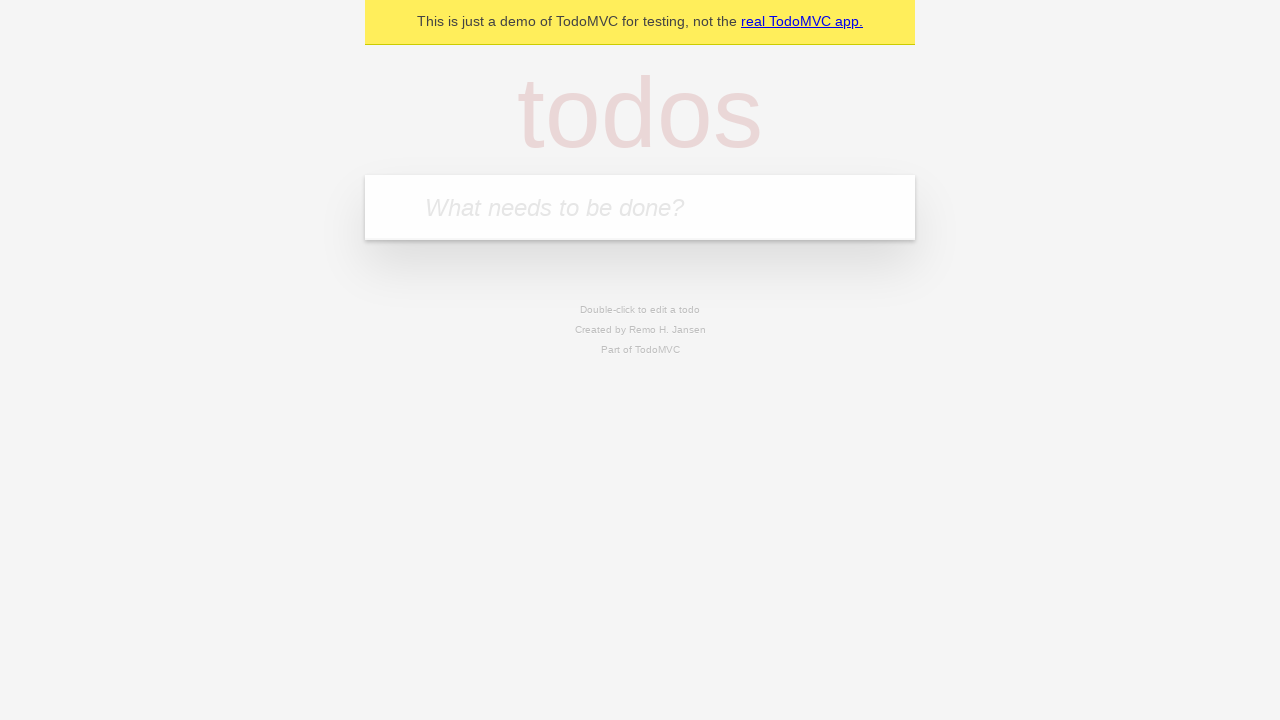

Filled input field with 'buy some cheese' on internal:attr=[placeholder="What needs to be done?"i]
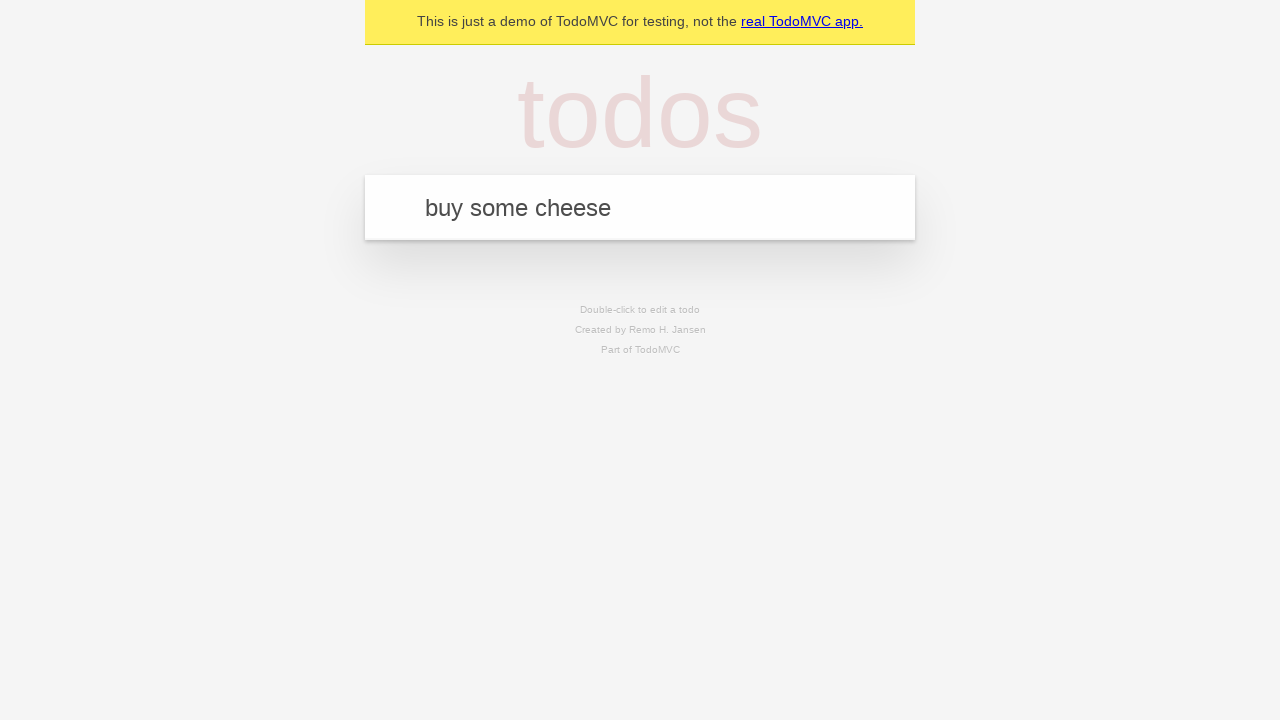

Pressed Enter to create first todo item on internal:attr=[placeholder="What needs to be done?"i]
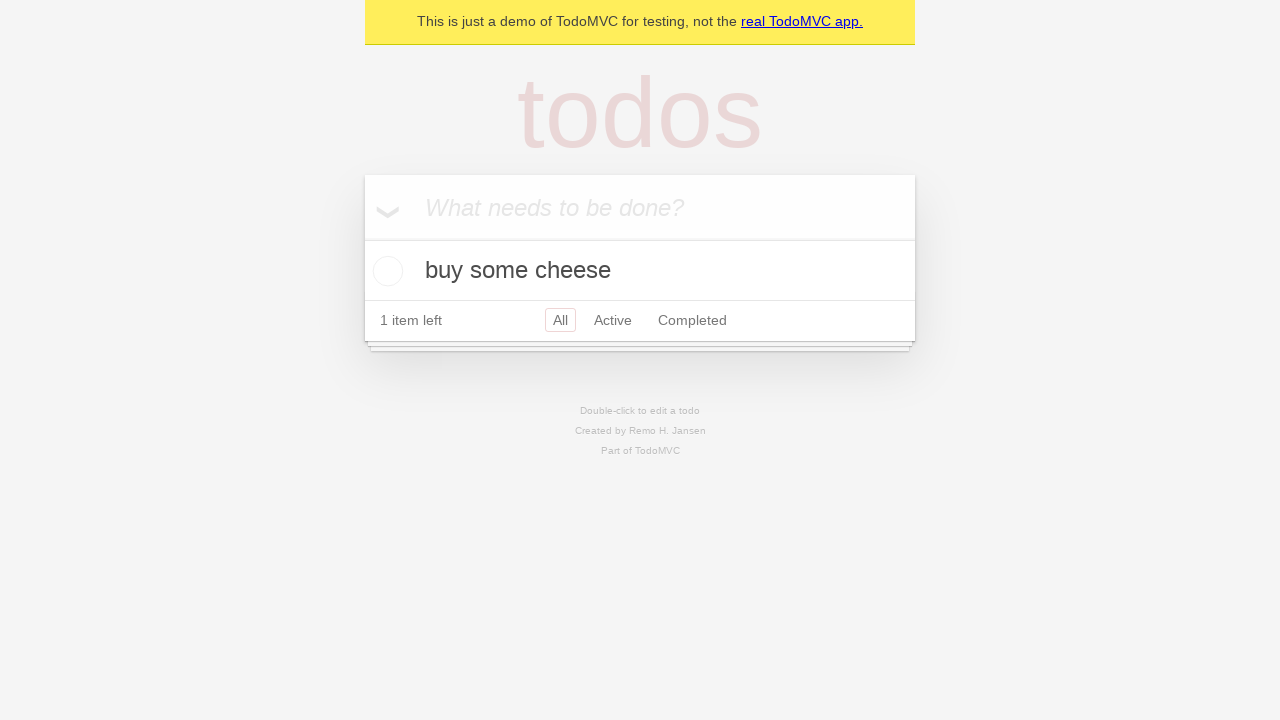

Filled input field with 'feed the cat' on internal:attr=[placeholder="What needs to be done?"i]
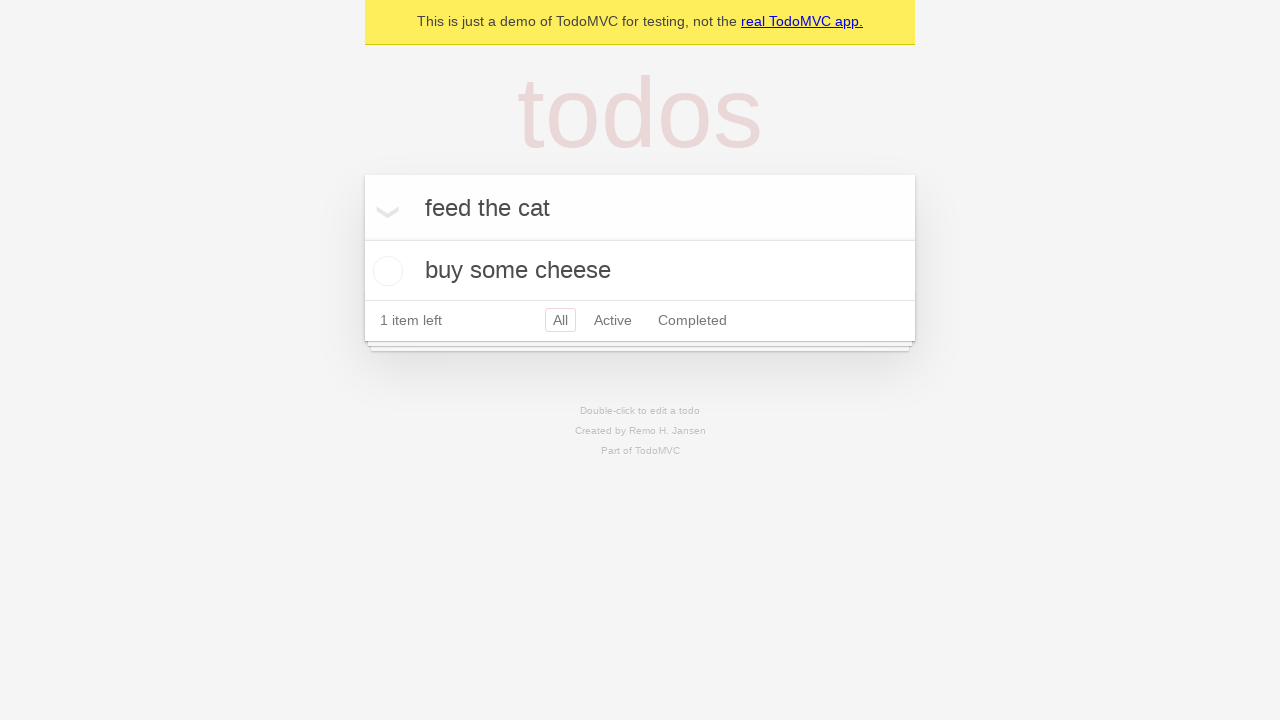

Pressed Enter to create second todo item on internal:attr=[placeholder="What needs to be done?"i]
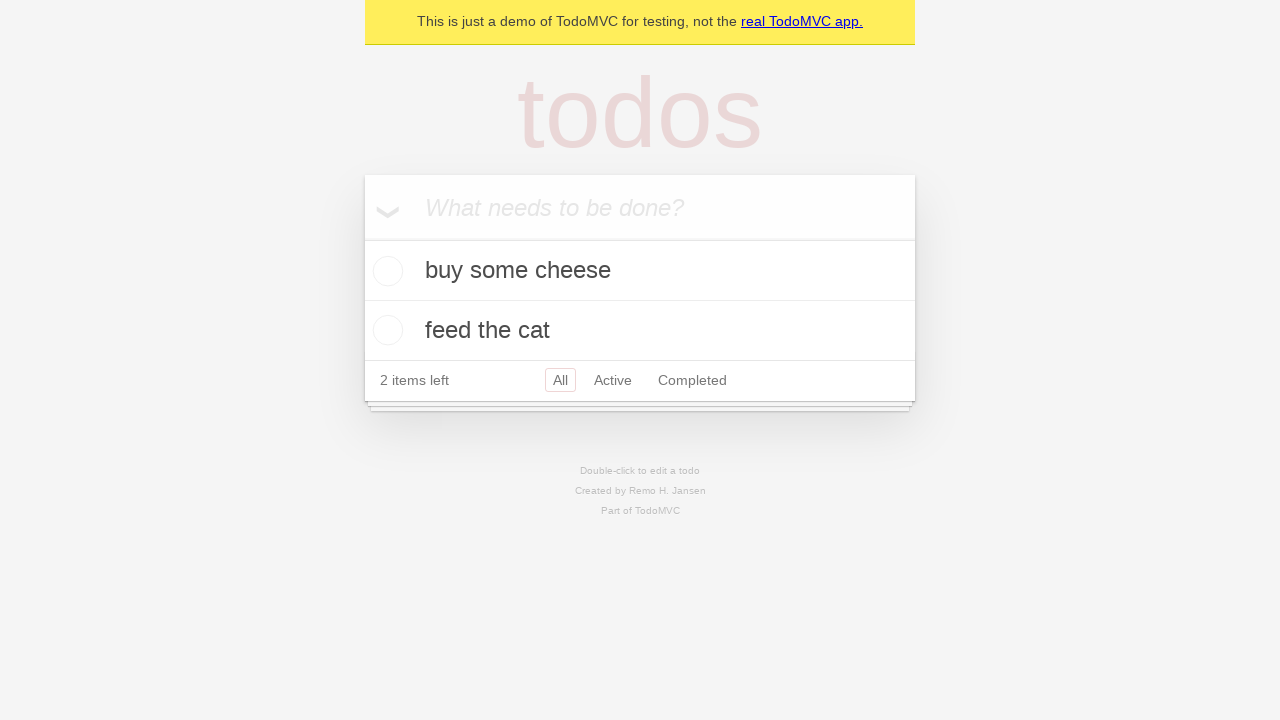

Checked checkbox for first todo item to mark as complete at (385, 271) on internal:testid=[data-testid="todo-item"s] >> nth=0 >> internal:role=checkbox
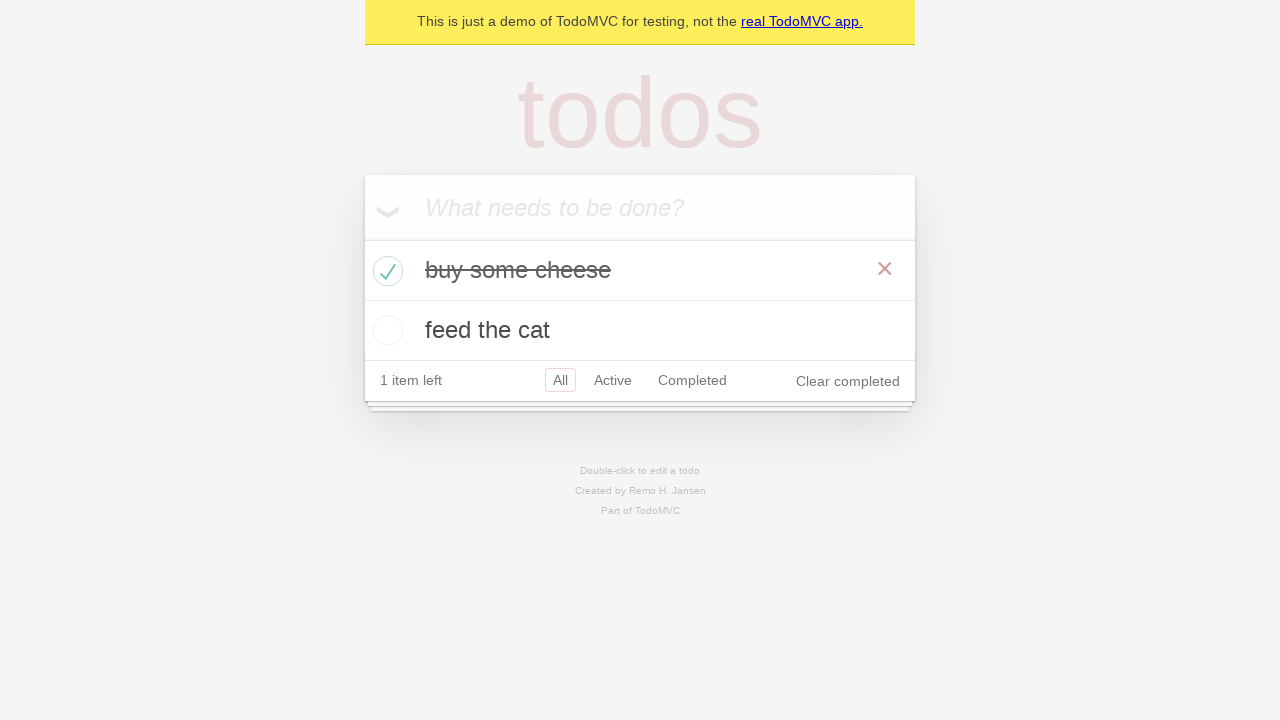

Unchecked checkbox for first todo item to mark as incomplete at (385, 271) on internal:testid=[data-testid="todo-item"s] >> nth=0 >> internal:role=checkbox
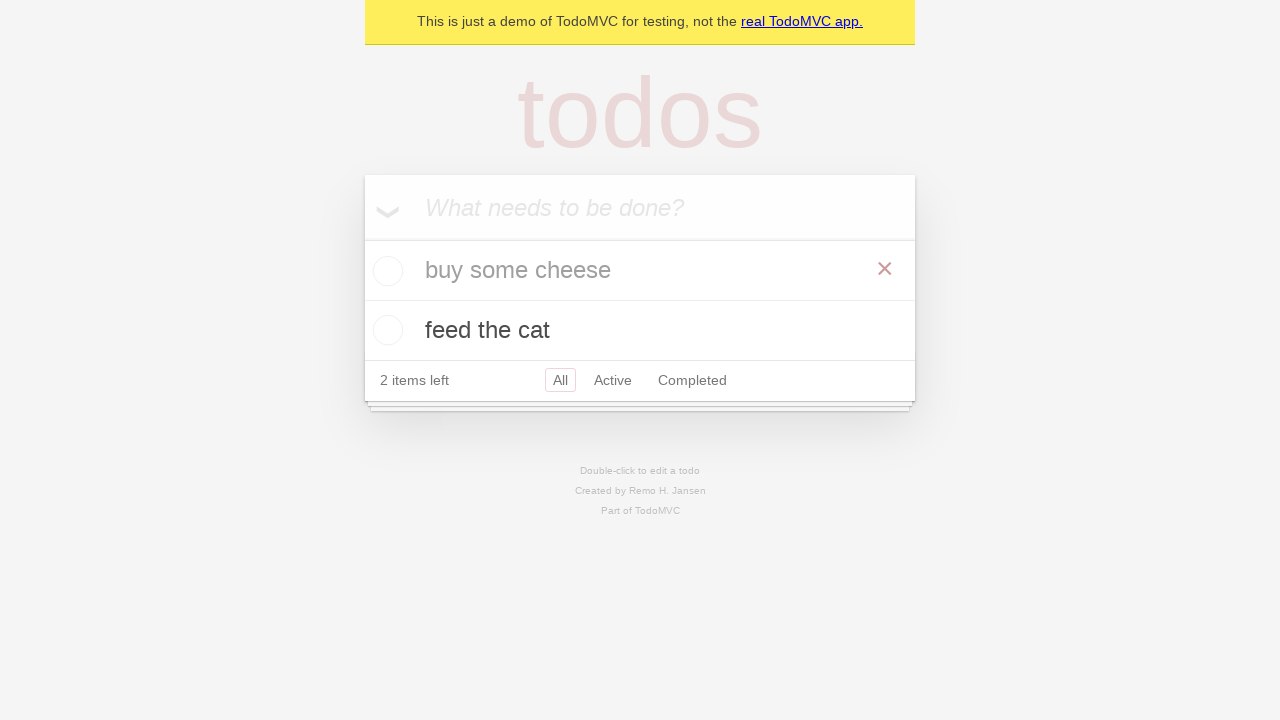

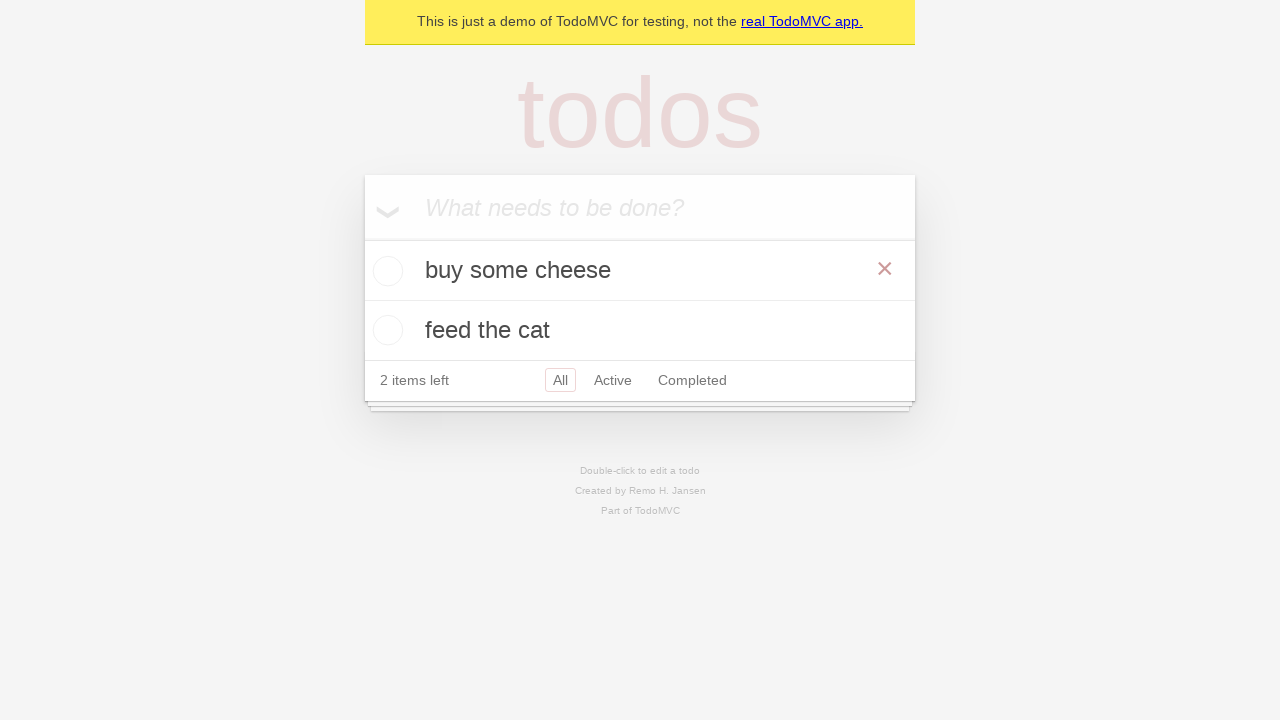